Tests that data persists after page reload

Starting URL: https://demo.playwright.dev/todomvc

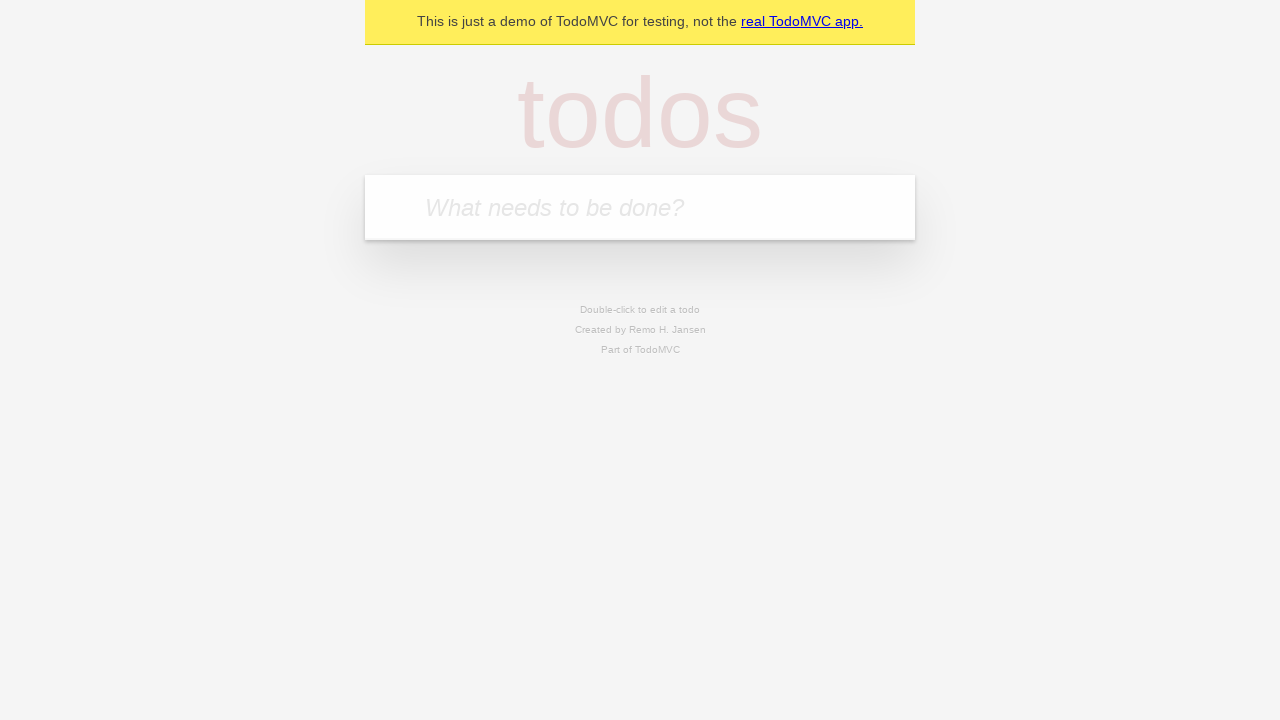

Filled new todo input with 'buy some cheese' on .new-todo
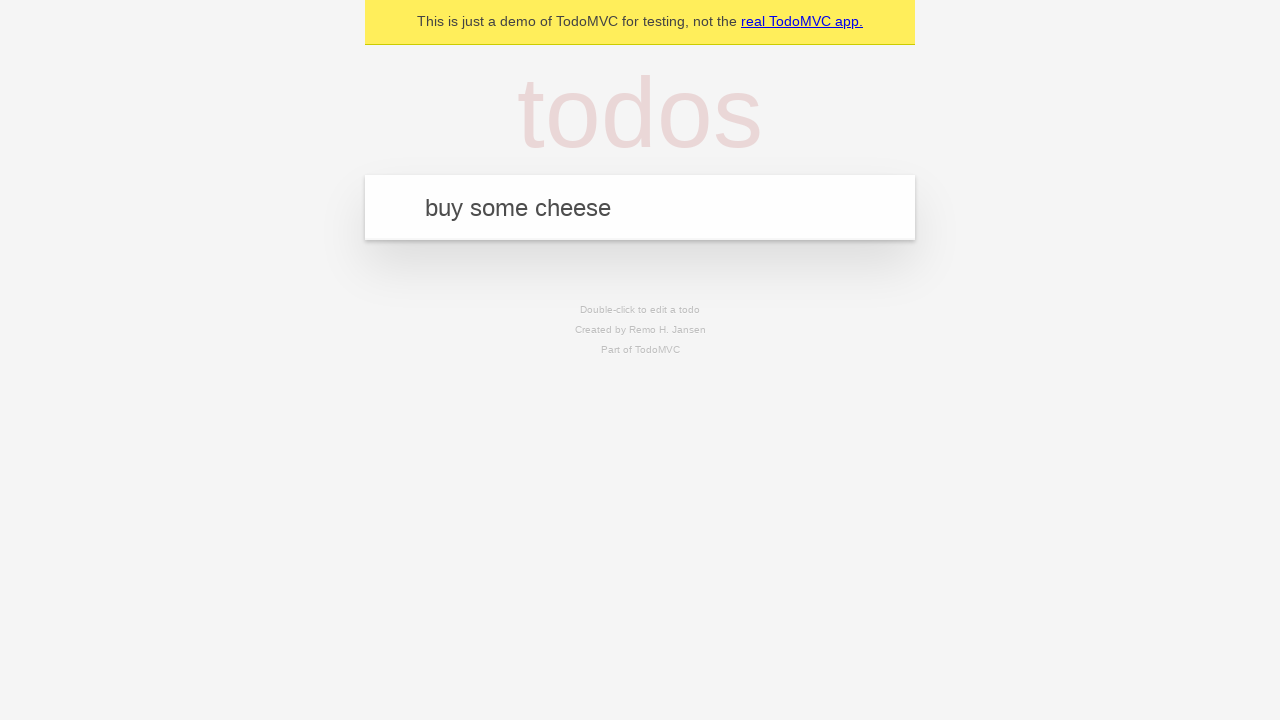

Pressed Enter to create first todo on .new-todo
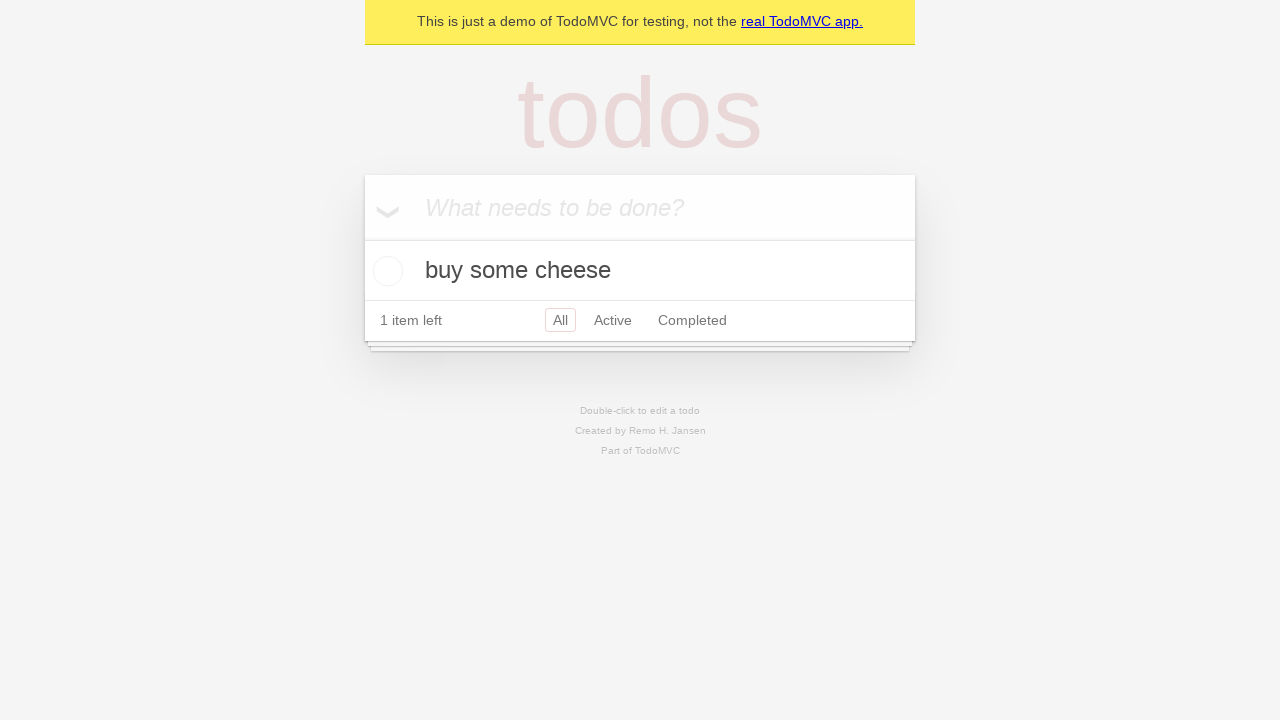

Filled new todo input with 'feed the cat' on .new-todo
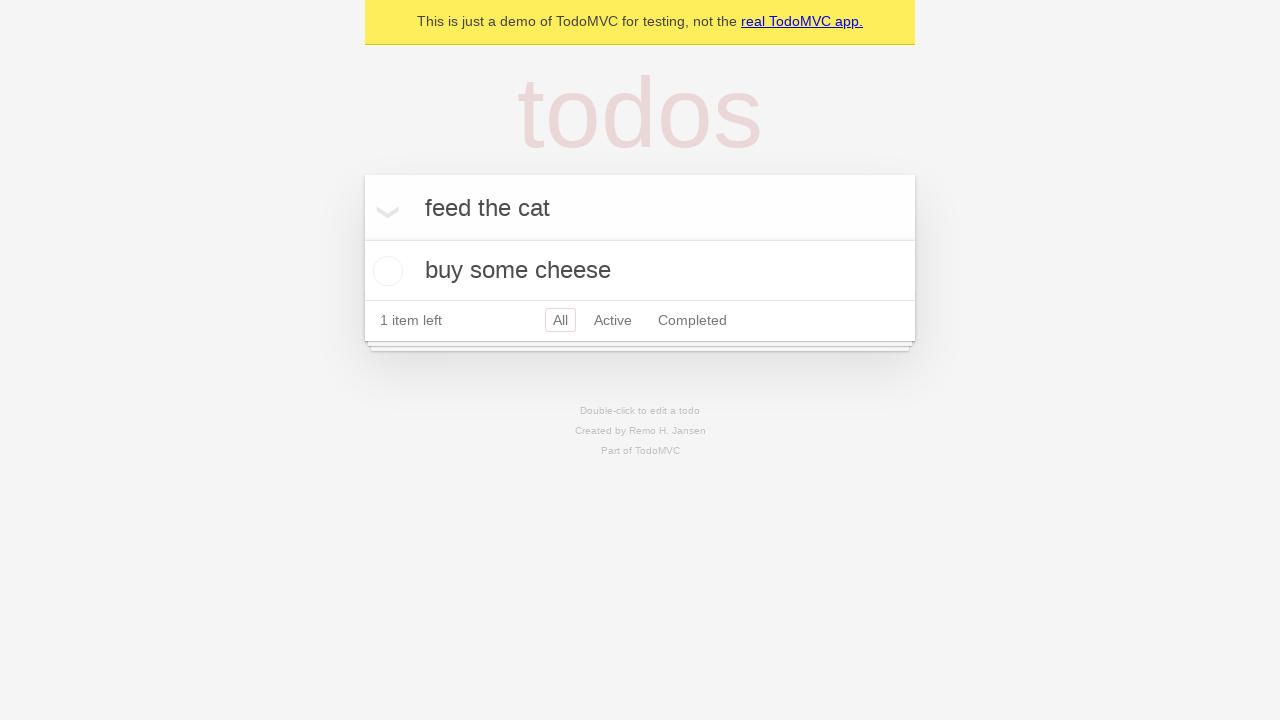

Pressed Enter to create second todo on .new-todo
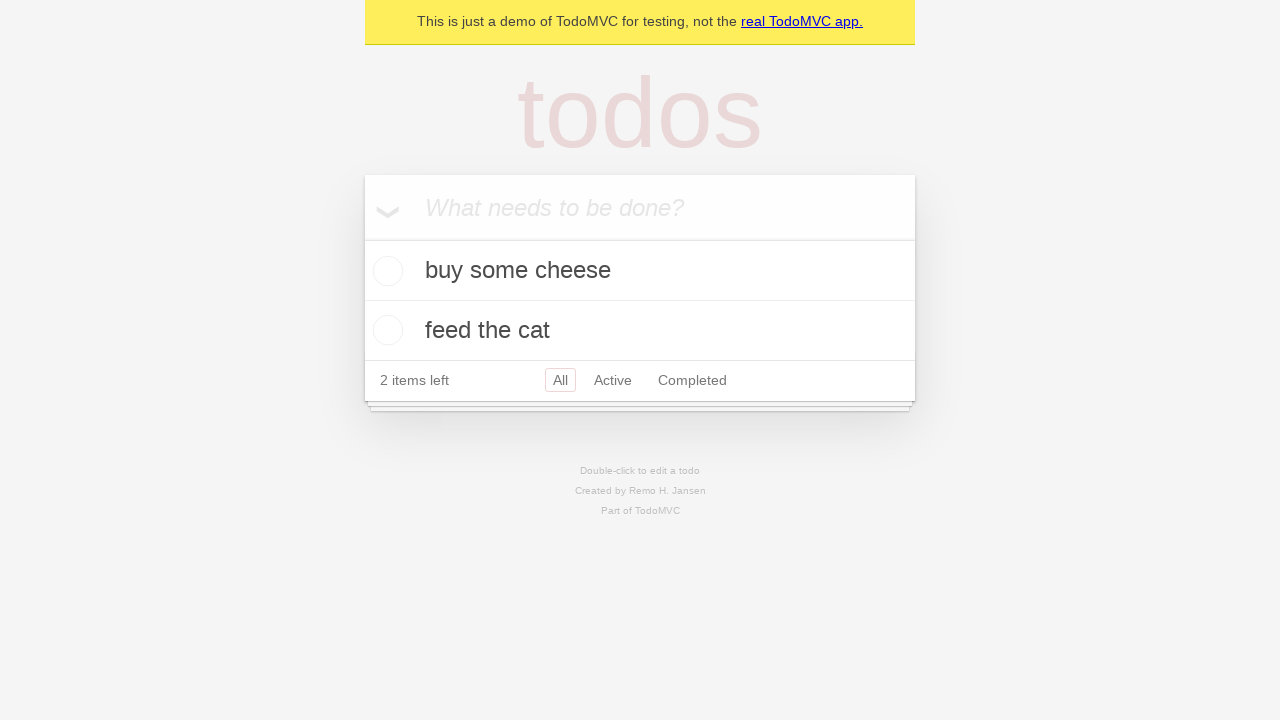

Checked the first todo as complete at (385, 271) on .todo-list li >> nth=0 >> .toggle
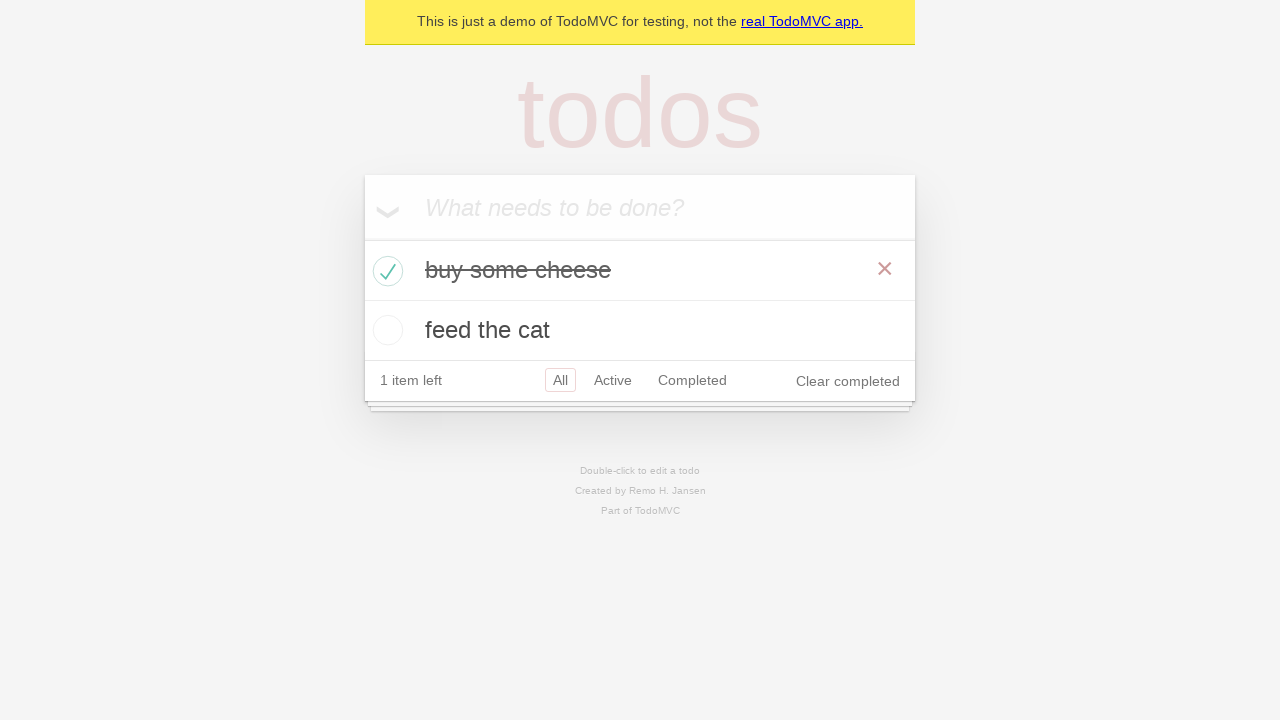

Reloaded the page to test data persistence
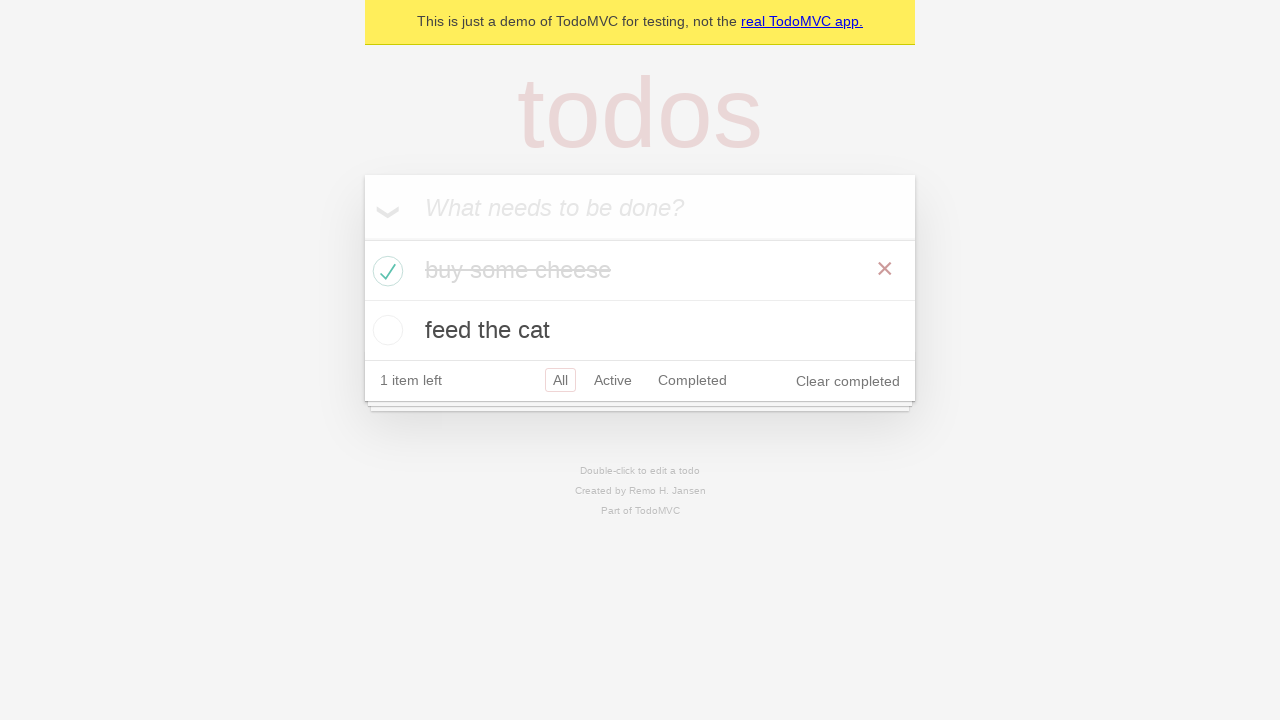

Todos loaded after page reload, confirming data persistence
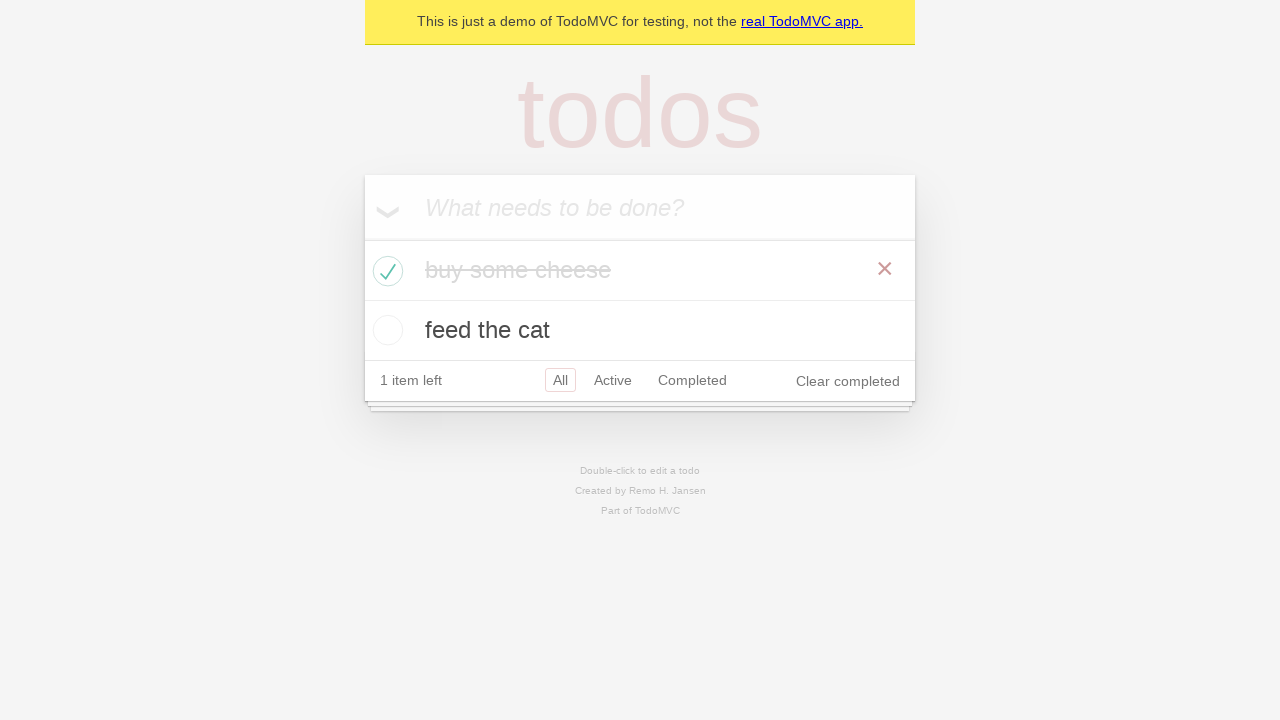

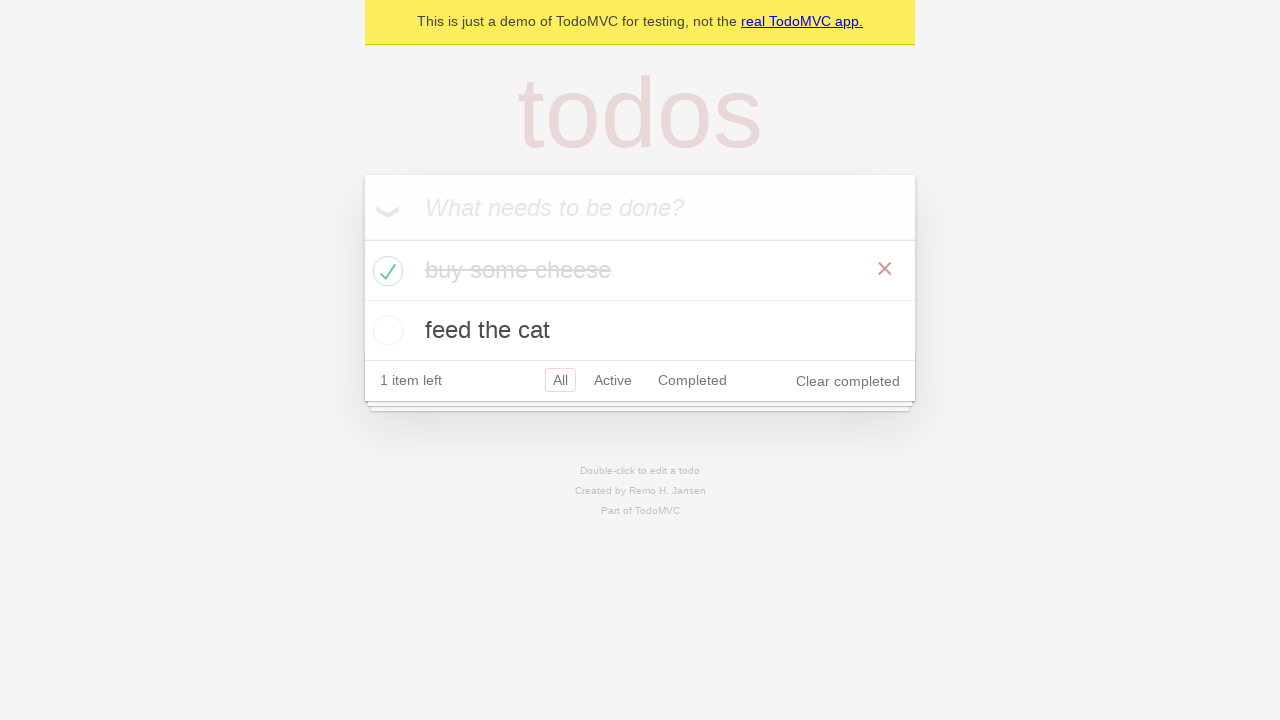